Tests the search/filter functionality on a product offers page by entering "Rice" in the search field and verifying that all displayed results contain the search term

Starting URL: https://rahulshettyacademy.com/seleniumPractise/#/offers

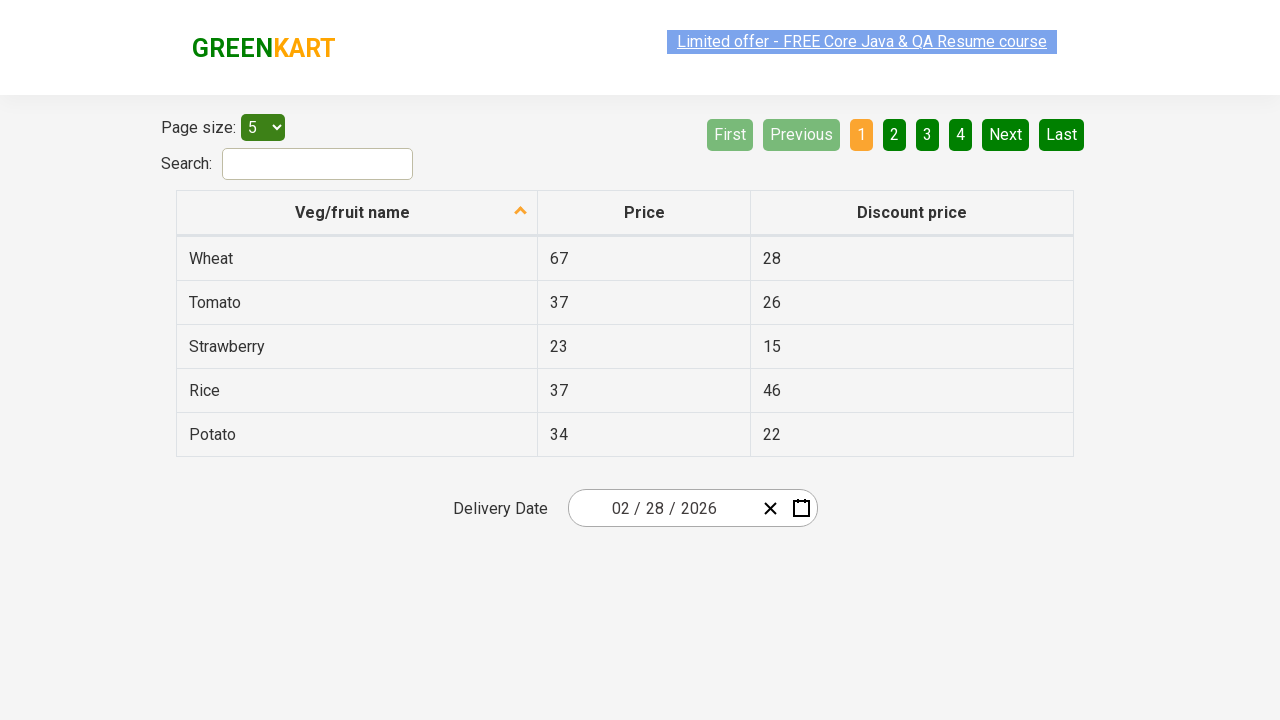

Filled search field with 'Rice' on #search-field
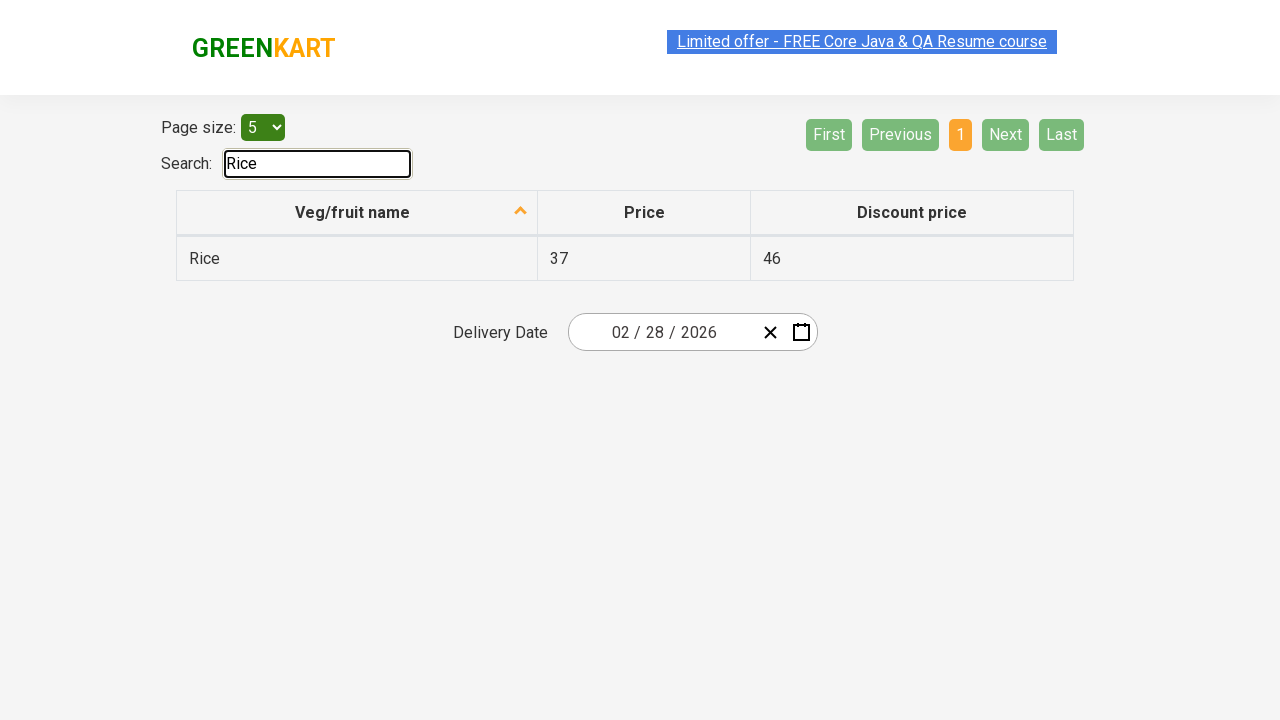

Waited 500ms for results to be filtered
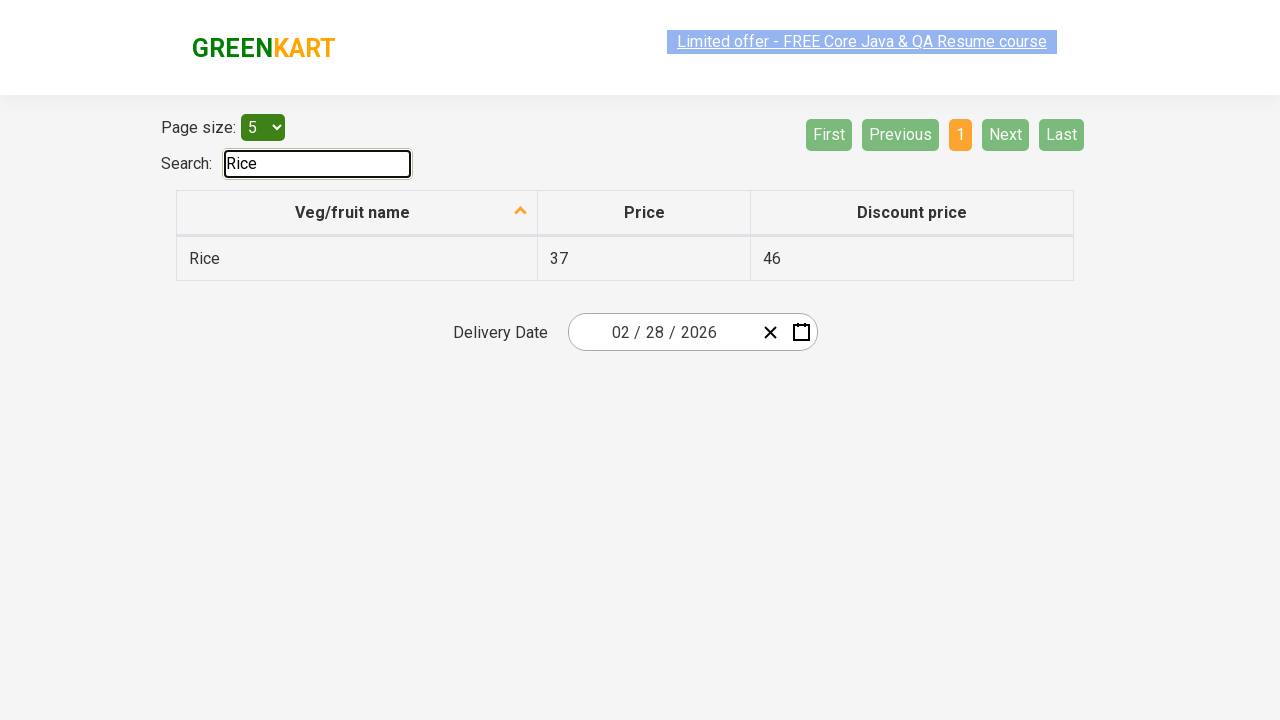

Table rows became visible after filtering
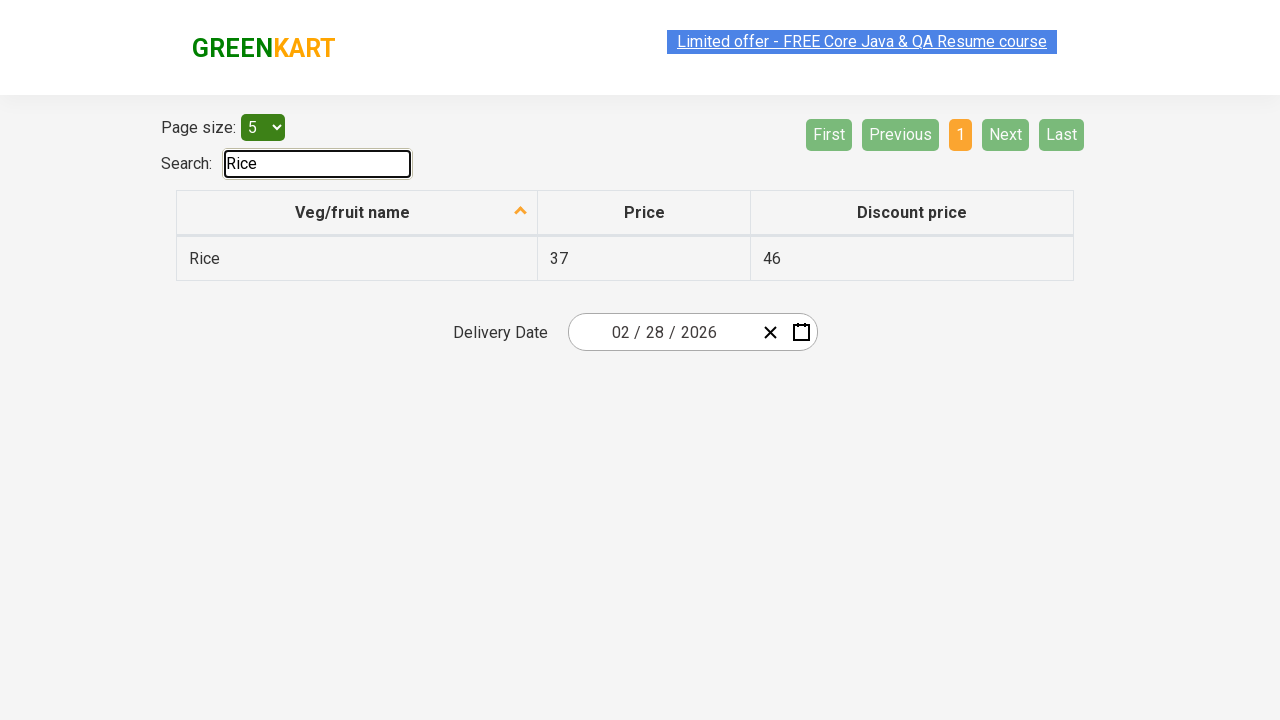

Retrieved all filtered table results (1 rows)
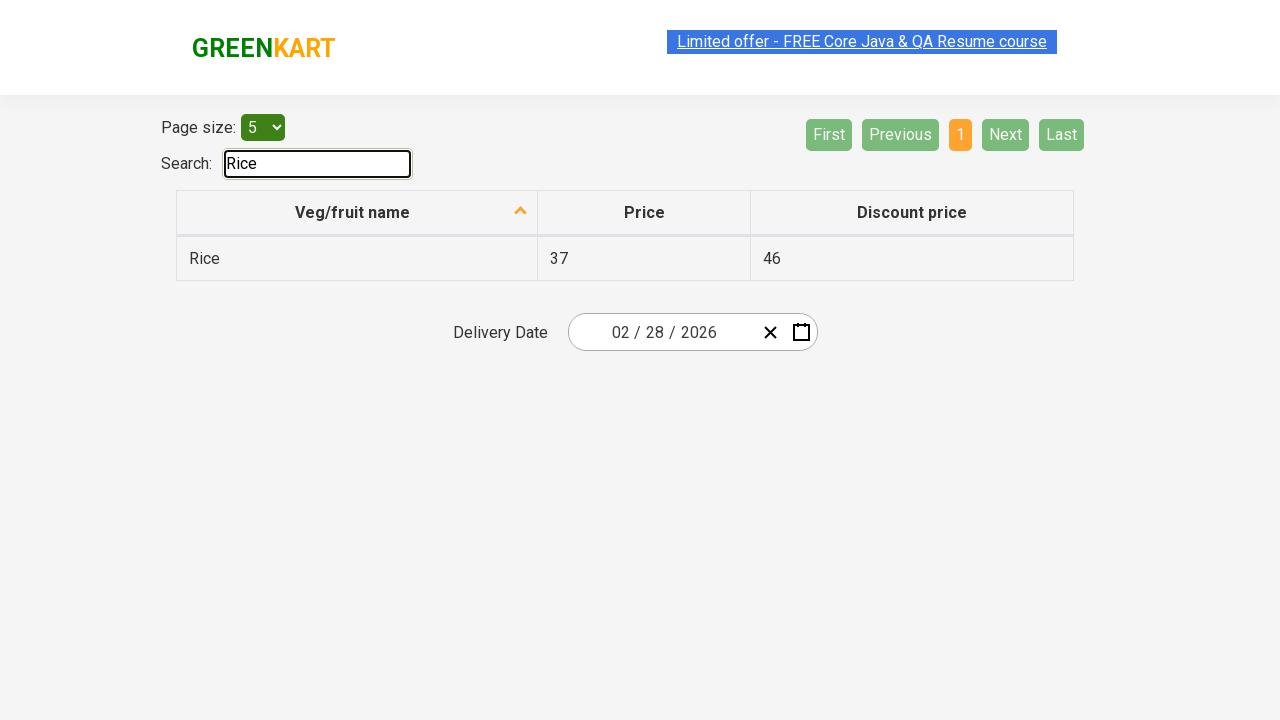

Verified that search results contain items (assertion passed)
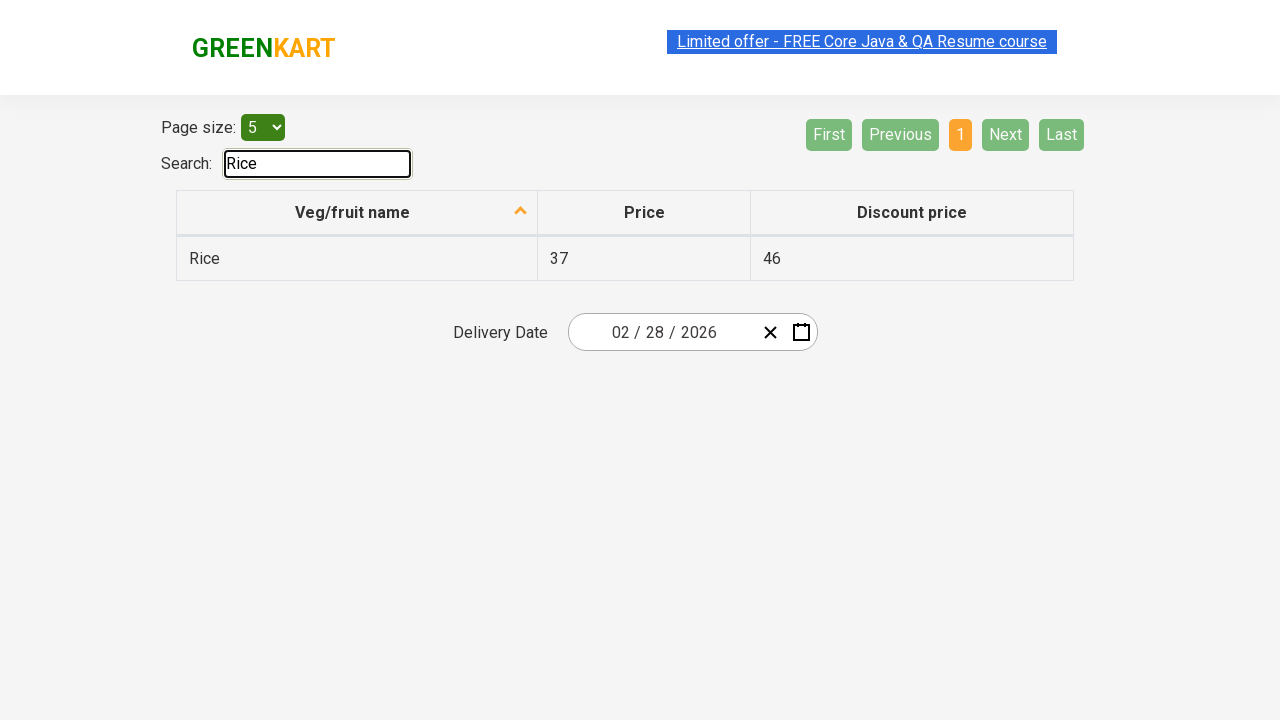

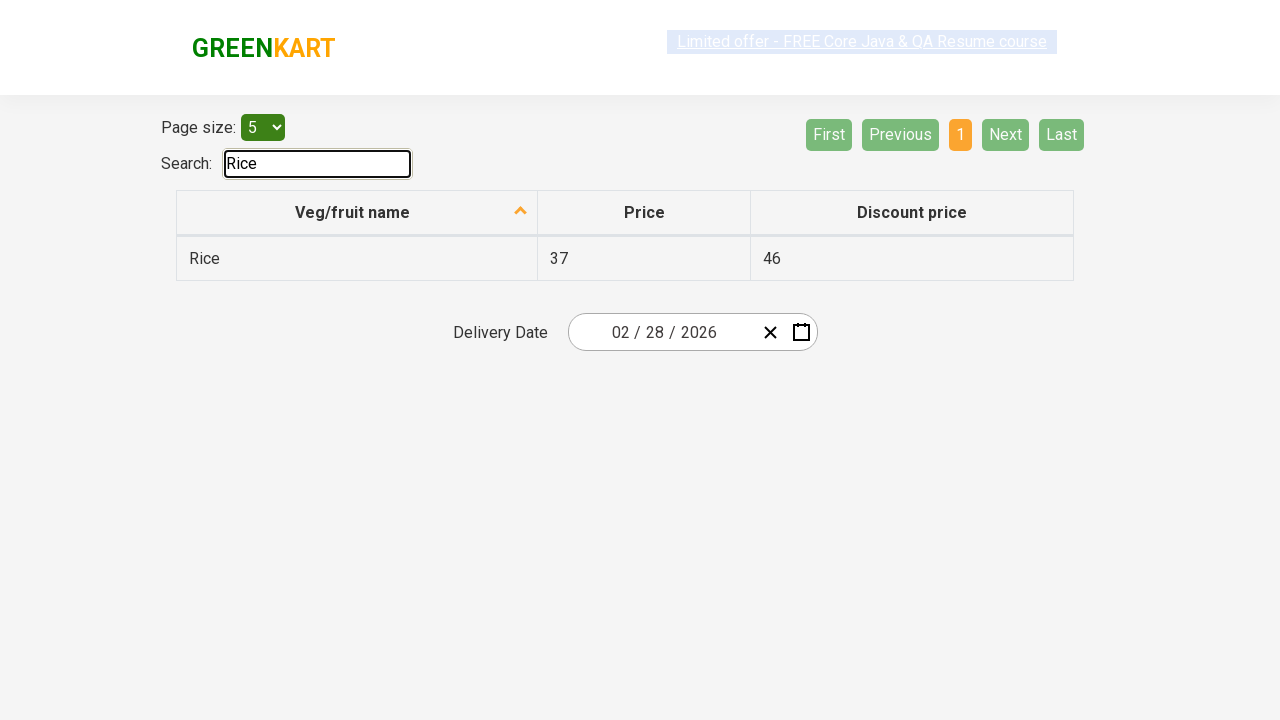